Fills and submits a Google Form multiple times with address, price, and link information

Starting URL: https://docs.google.com/forms/d/e/1FAIpQLSeDRFFHIgdt9VZ9KHhz5Ay87i_cOTLvop859mwND4xods0Dng/viewform?usp=sf_link

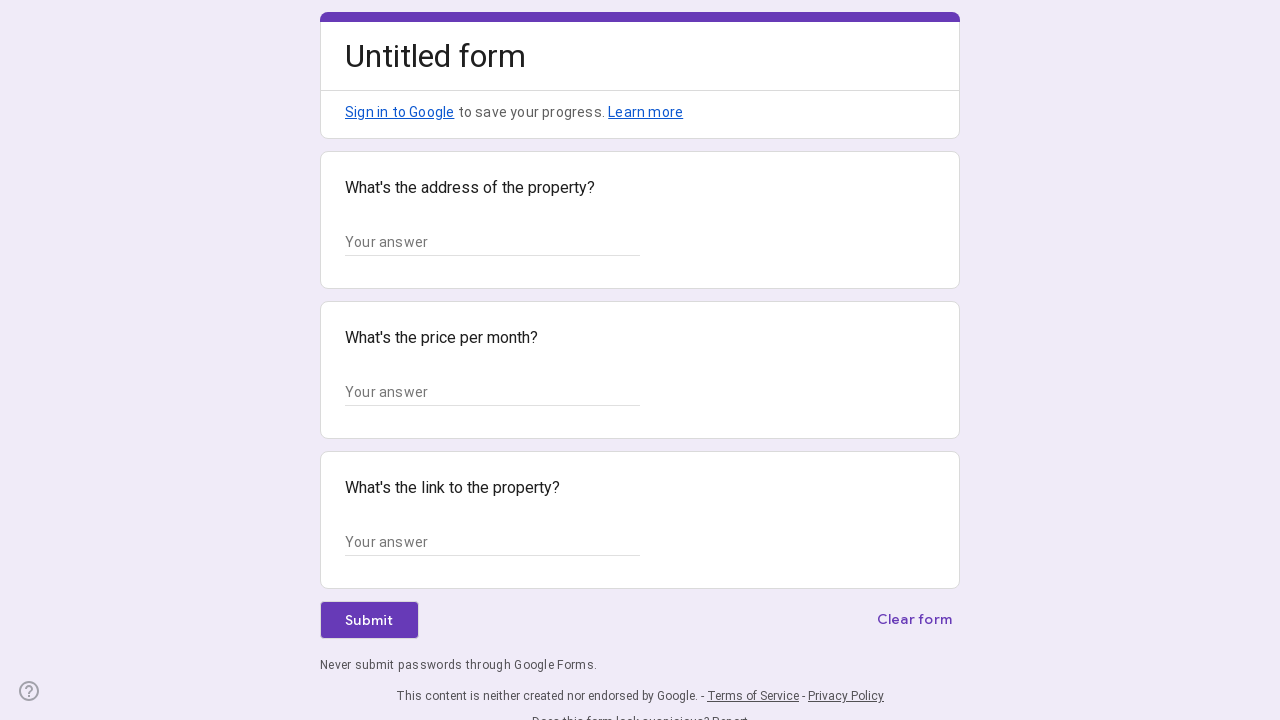

Filled address field with '123 Main St, City A' on xpath=//*[@id="mG61Hd"]/div[2]/div/div[2]/div[1]/div/div/div[2]/div/div[1]/div/d
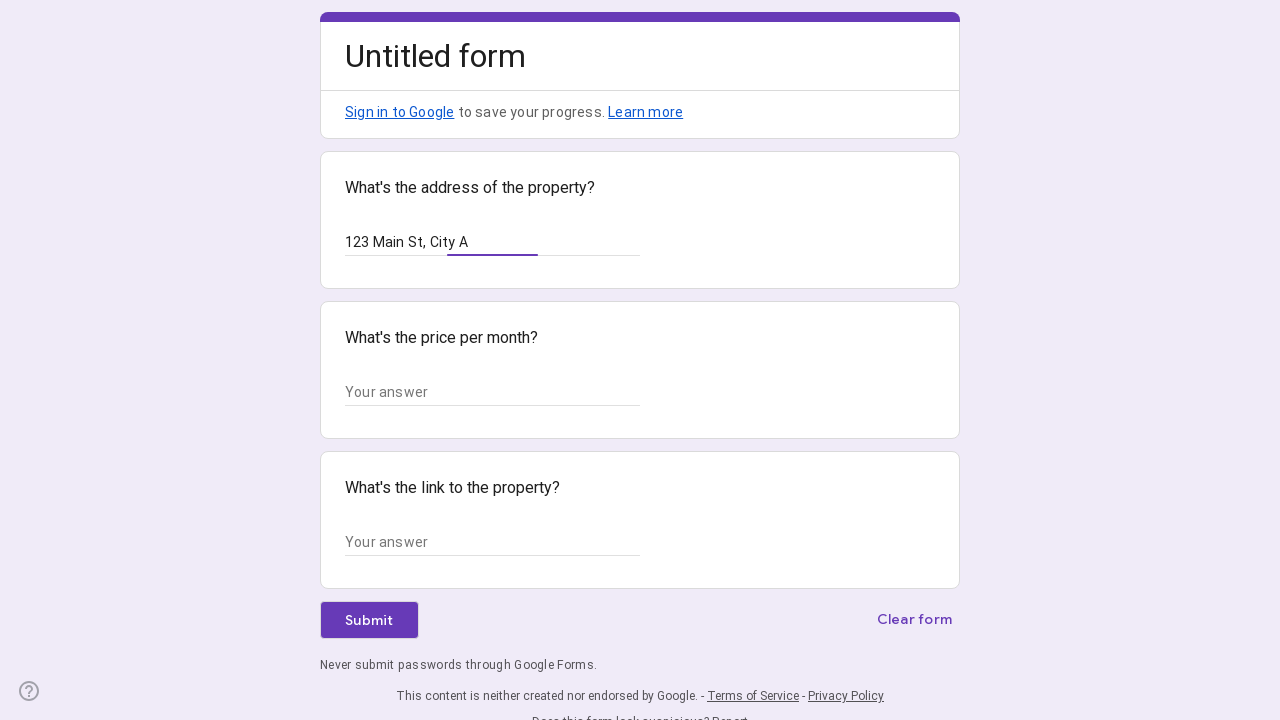

Filled price field with '$250,000' on xpath=//*[@id="mG61Hd"]/div[2]/div/div[2]/div[2]/div/div/div[2]/div/div[1]/div/d
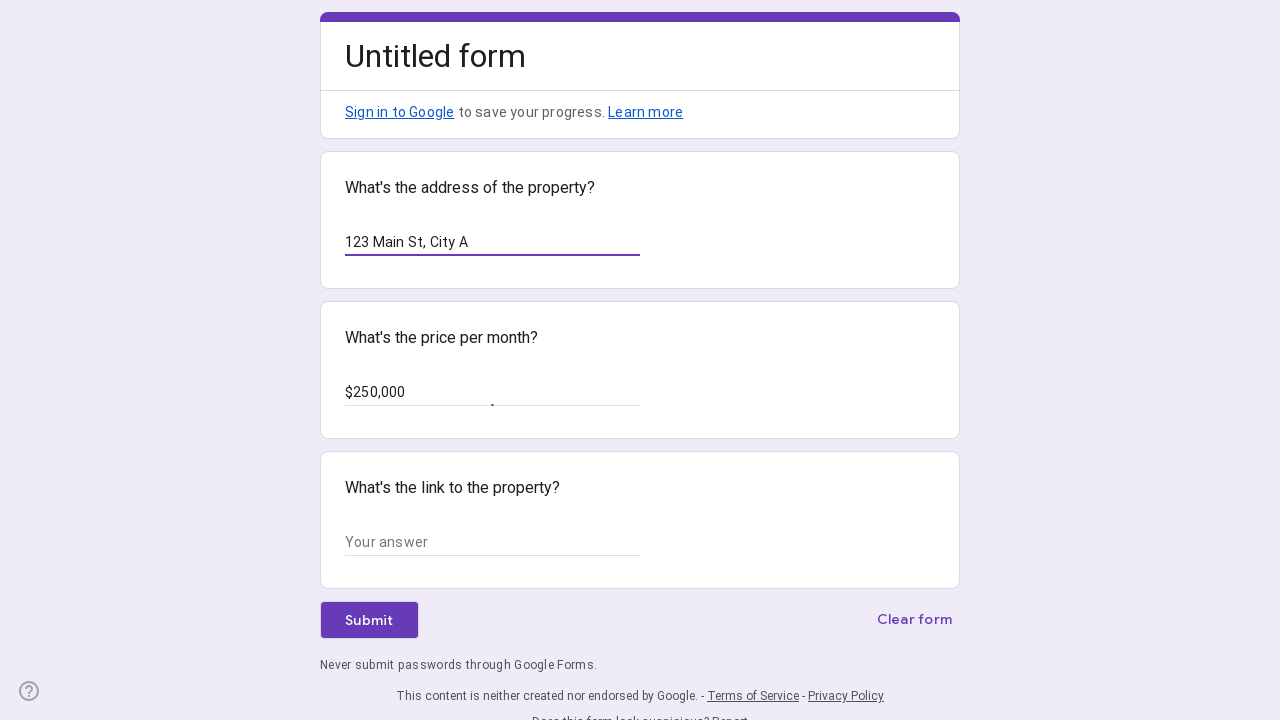

Filled link field with 'https://example.com/property1' on xpath=//*[@id="mG61Hd"]/div[2]/div/div[2]/div[3]/div/div/div[2]/div/div[1]/div/d
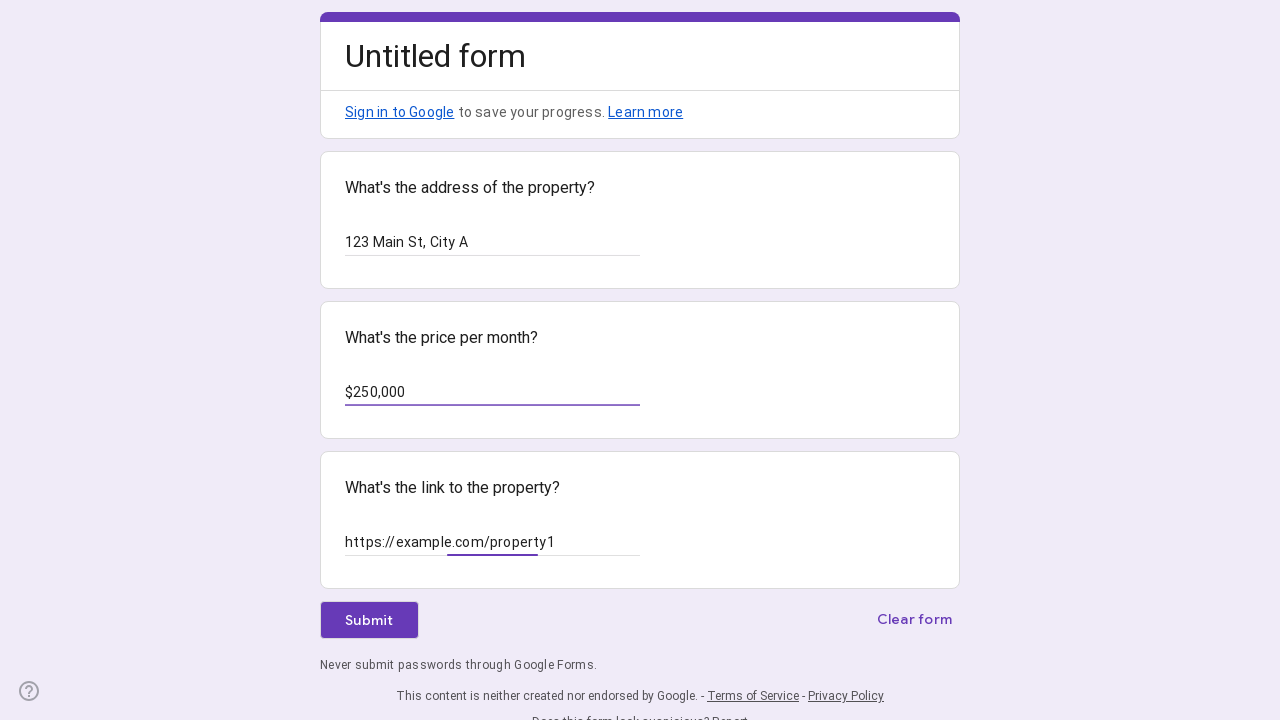

Submitted form entry 1 of 3 at (369, 620) on xpath=//*[@id="mG61Hd"]/div[2]/div/div[3]/div[1]/div[1]/div/span/span
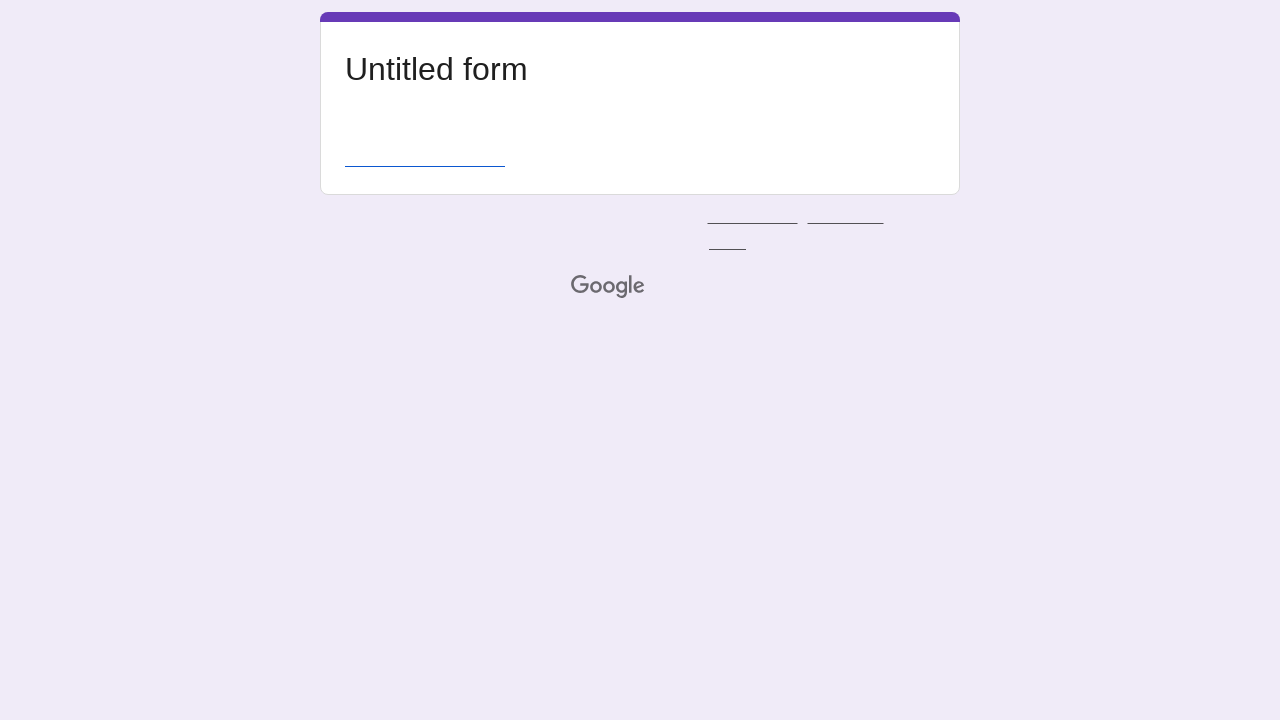

Form submission confirmed and 'Submit another response' button became available
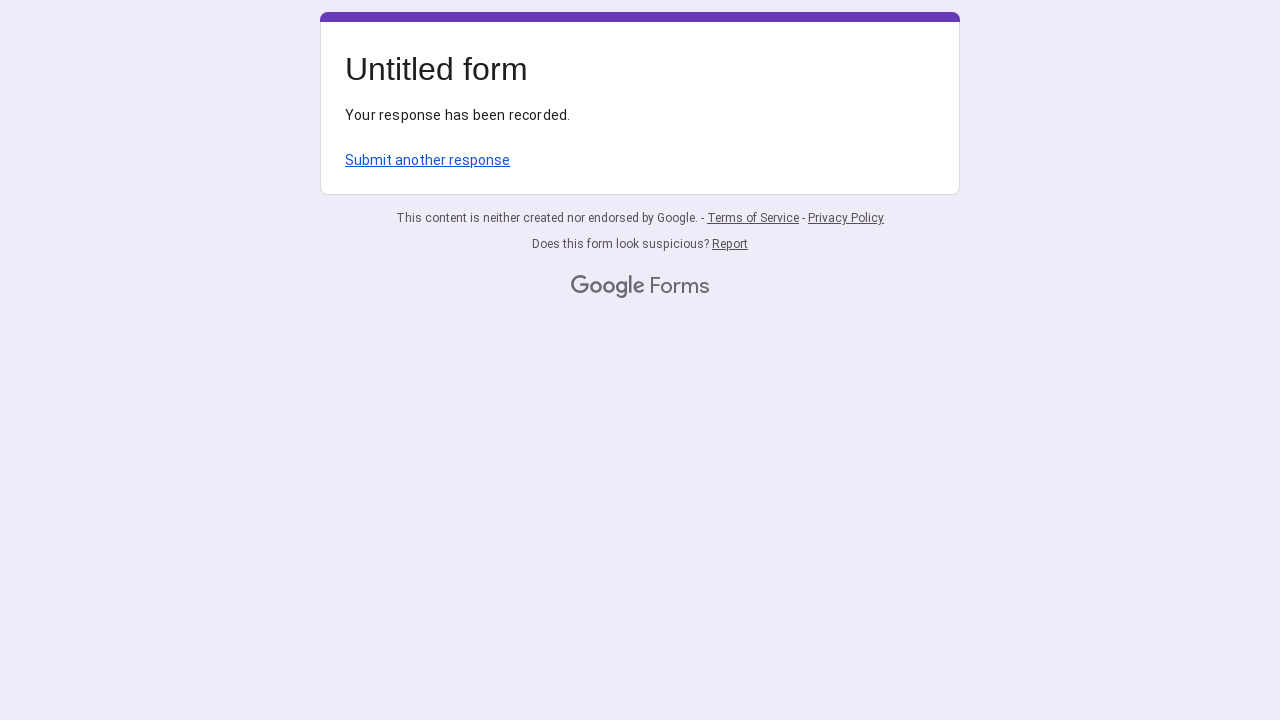

Clicked 'Submit another response' to prepare for next form entry at (428, 160) on xpath=/html/body/div[1]/div[2]/div[1]/div/div[4]/a
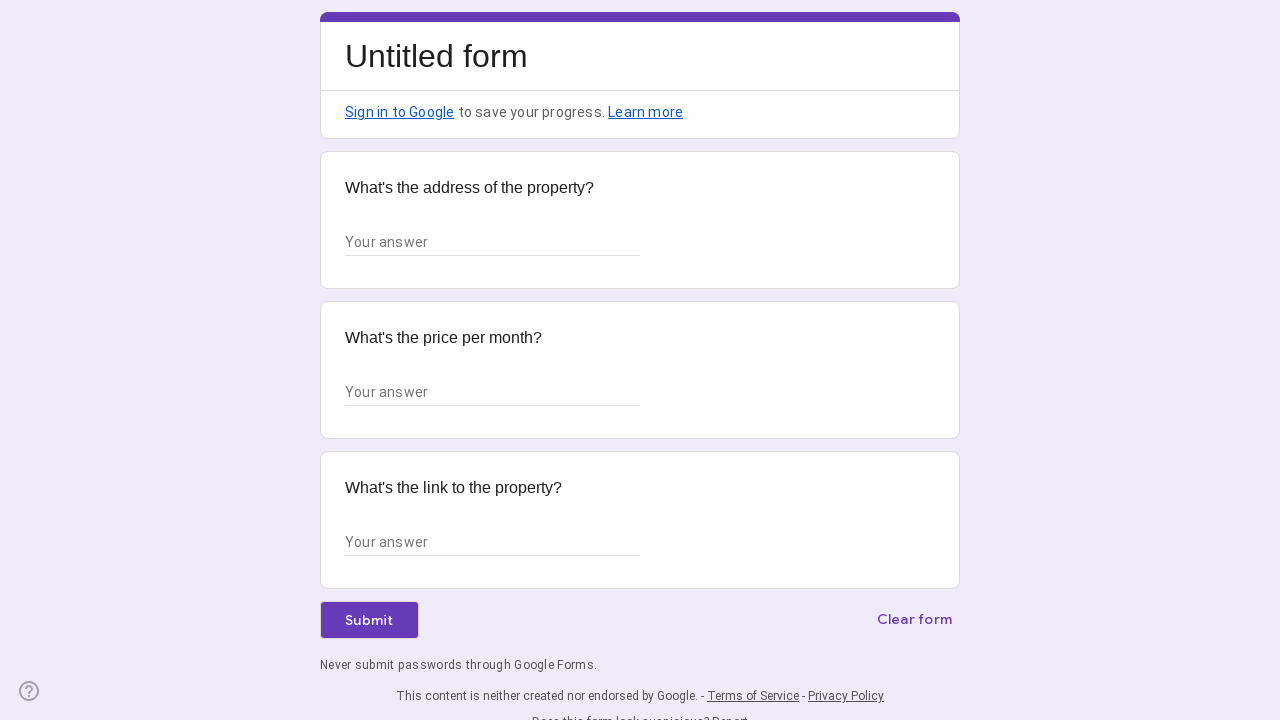

Filled address field with '456 Oak Ave, City B' on xpath=//*[@id="mG61Hd"]/div[2]/div/div[2]/div[1]/div/div/div[2]/div/div[1]/div/d
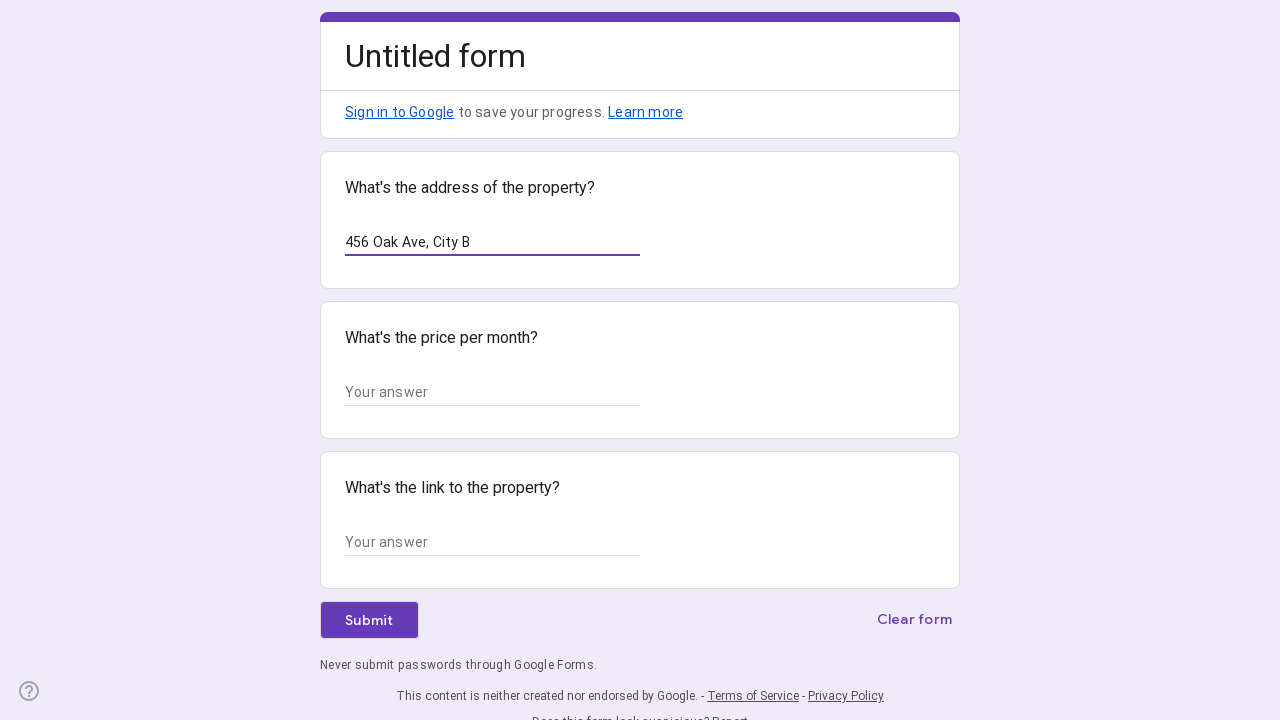

Filled price field with '$350,000' on xpath=//*[@id="mG61Hd"]/div[2]/div/div[2]/div[2]/div/div/div[2]/div/div[1]/div/d
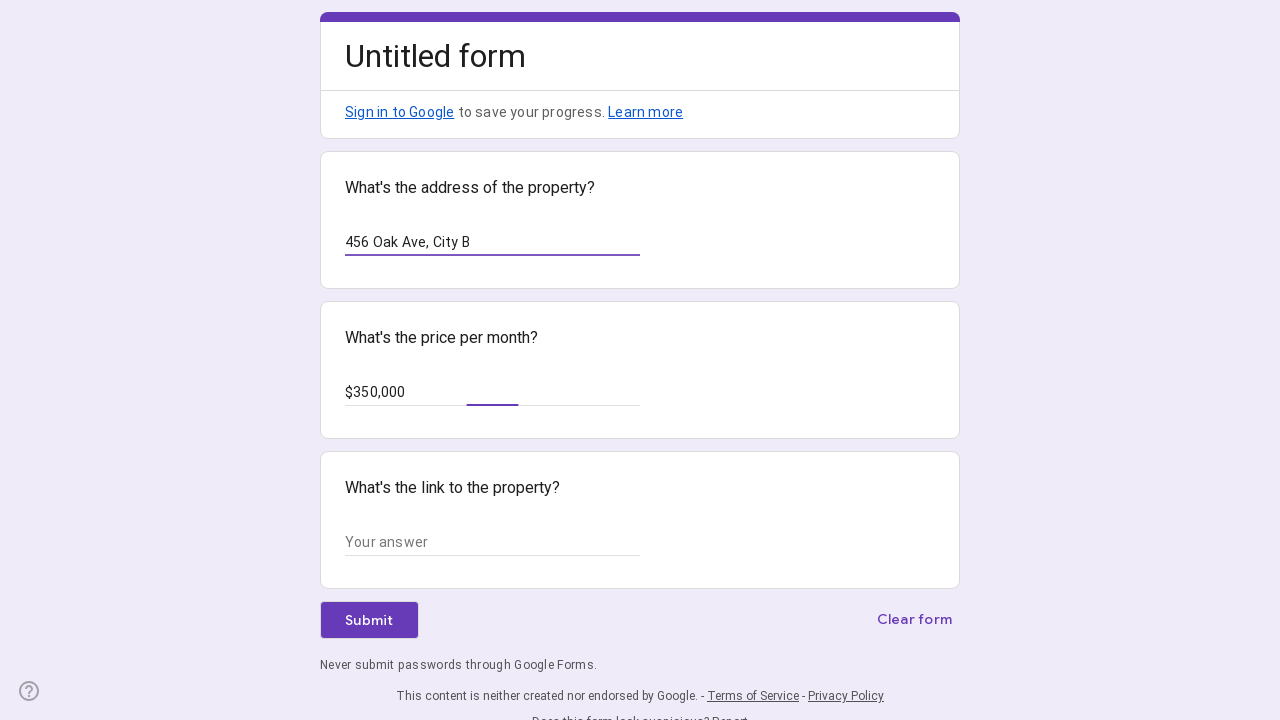

Filled link field with 'https://example.com/property2' on xpath=//*[@id="mG61Hd"]/div[2]/div/div[2]/div[3]/div/div/div[2]/div/div[1]/div/d
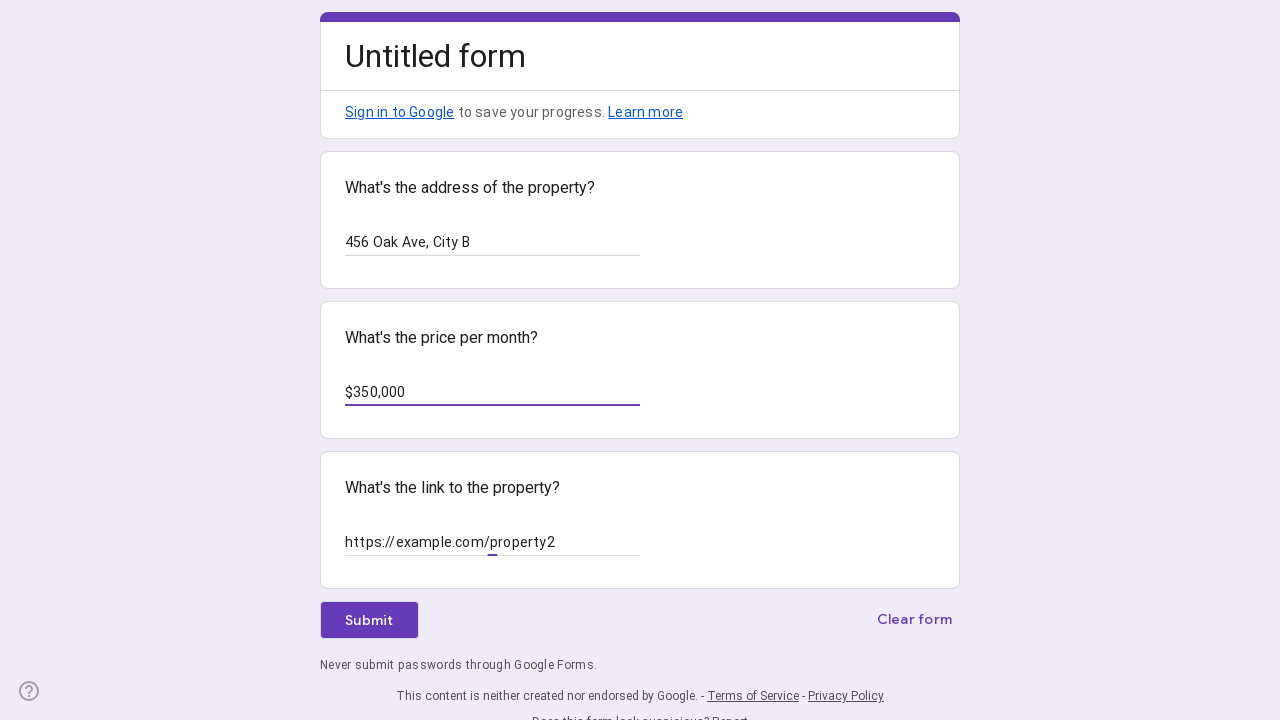

Submitted form entry 2 of 3 at (369, 620) on xpath=//*[@id="mG61Hd"]/div[2]/div/div[3]/div[1]/div[1]/div/span/span
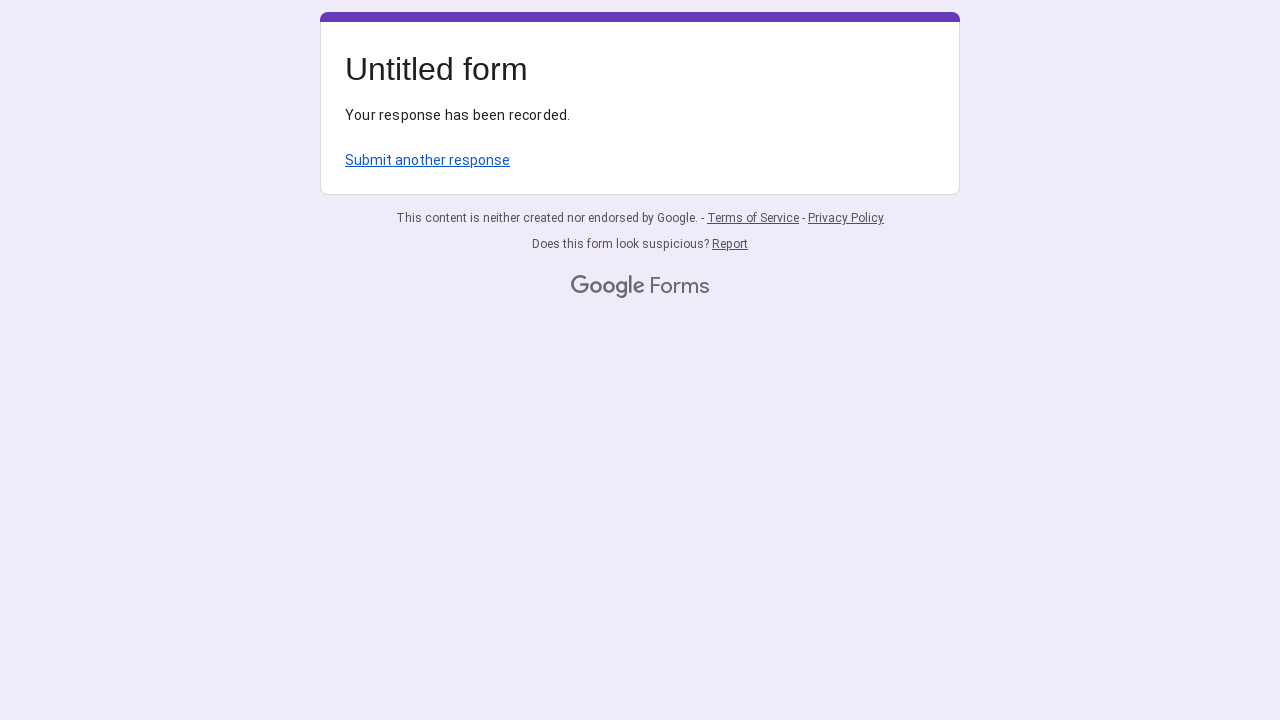

Form submission confirmed and 'Submit another response' button became available
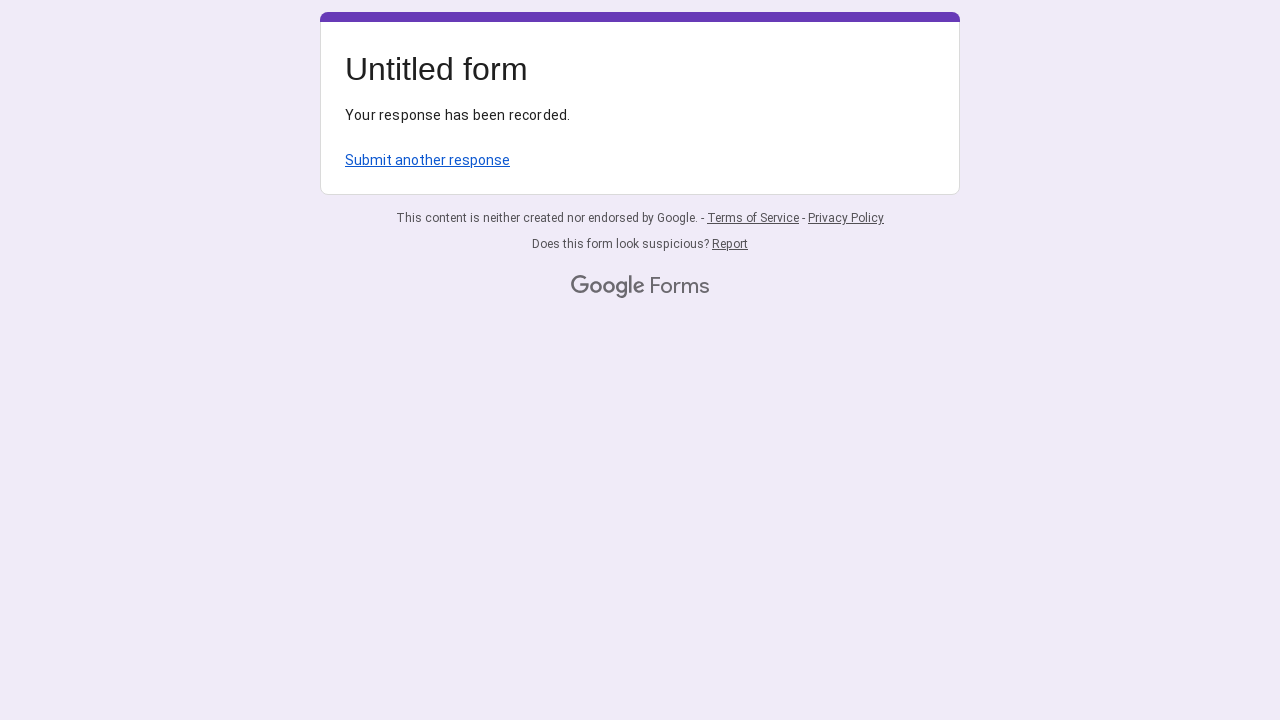

Clicked 'Submit another response' to prepare for next form entry at (428, 160) on xpath=/html/body/div[1]/div[2]/div[1]/div/div[4]/a
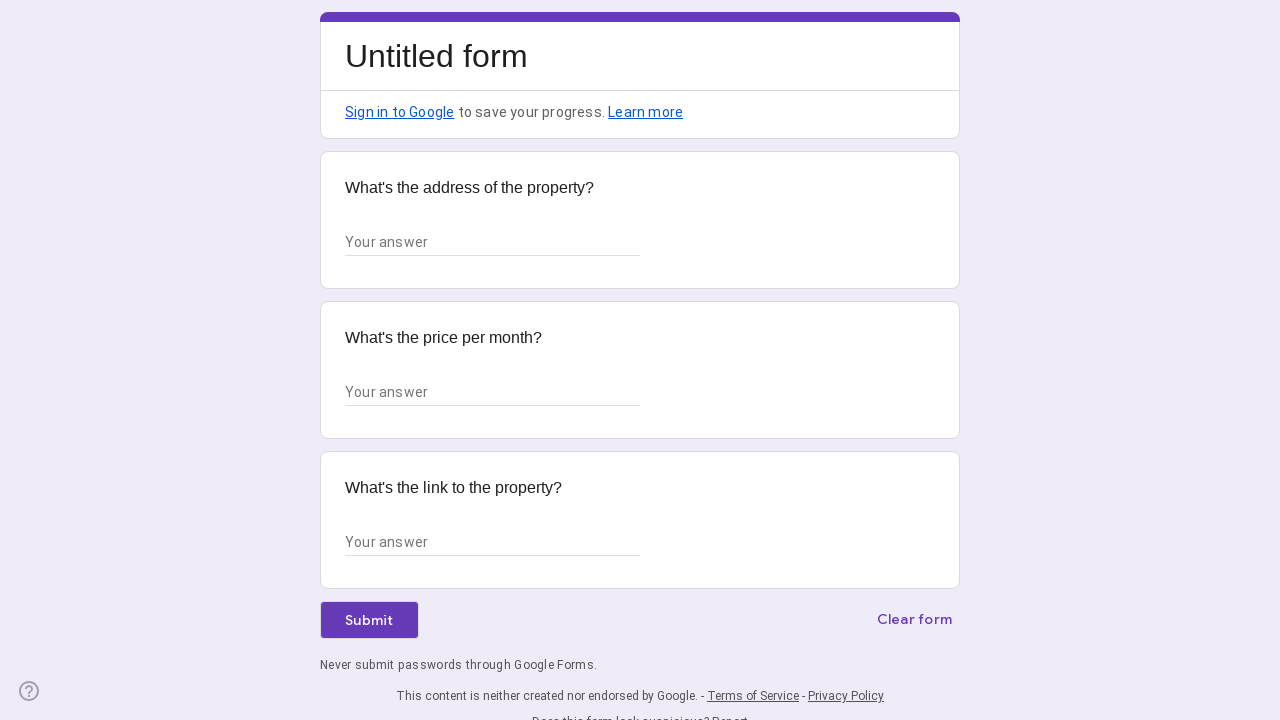

Filled address field with '789 Pine Rd, City C' on xpath=//*[@id="mG61Hd"]/div[2]/div/div[2]/div[1]/div/div/div[2]/div/div[1]/div/d
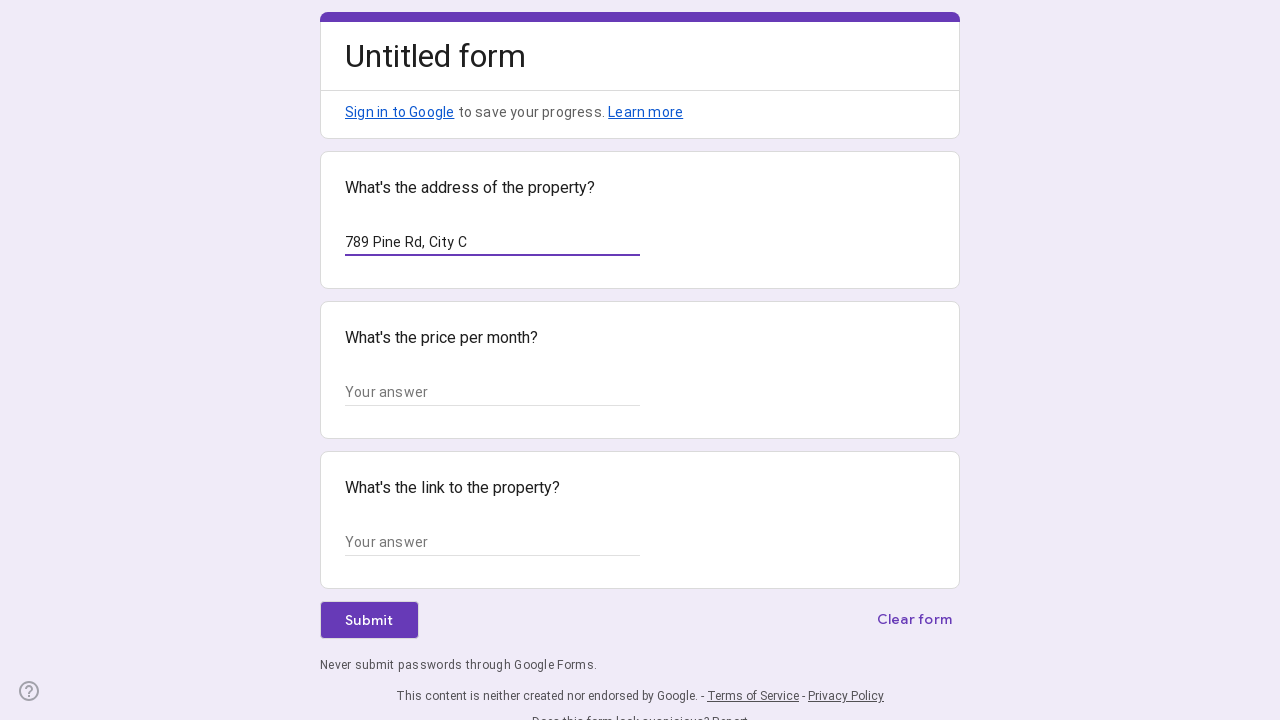

Filled price field with '$425,000' on xpath=//*[@id="mG61Hd"]/div[2]/div/div[2]/div[2]/div/div/div[2]/div/div[1]/div/d
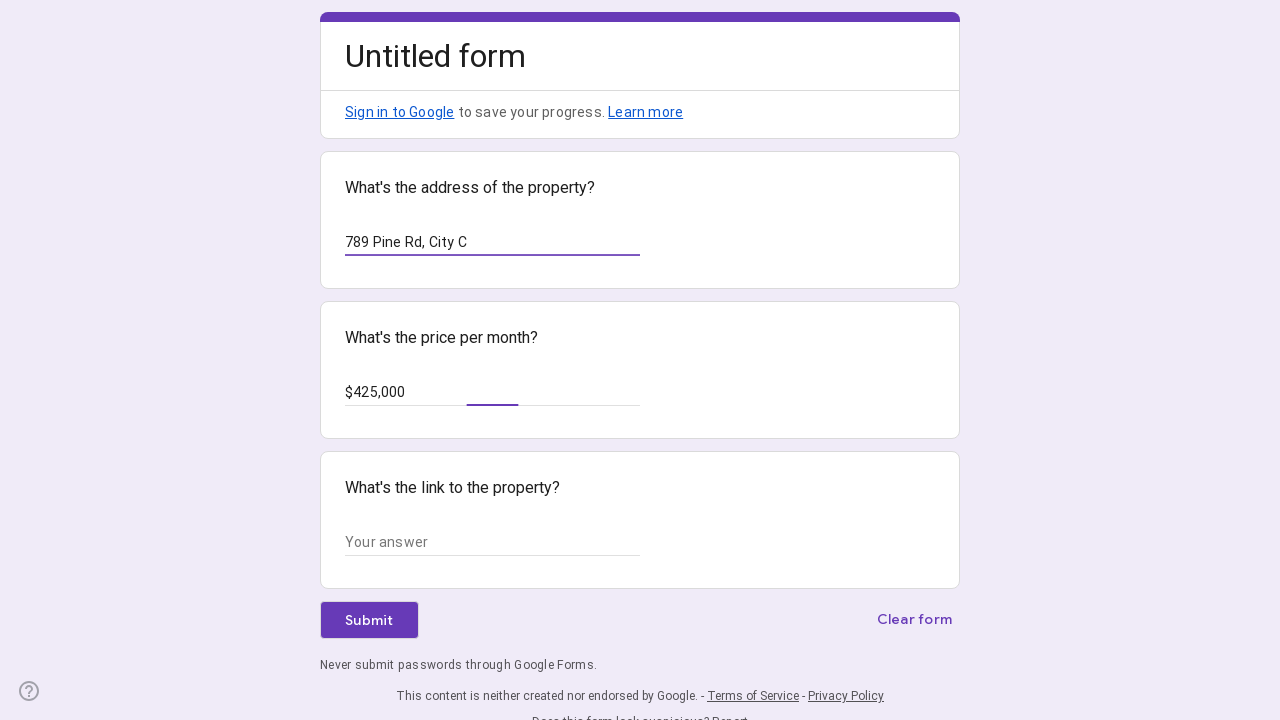

Filled link field with 'https://example.com/property3' on xpath=//*[@id="mG61Hd"]/div[2]/div/div[2]/div[3]/div/div/div[2]/div/div[1]/div/d
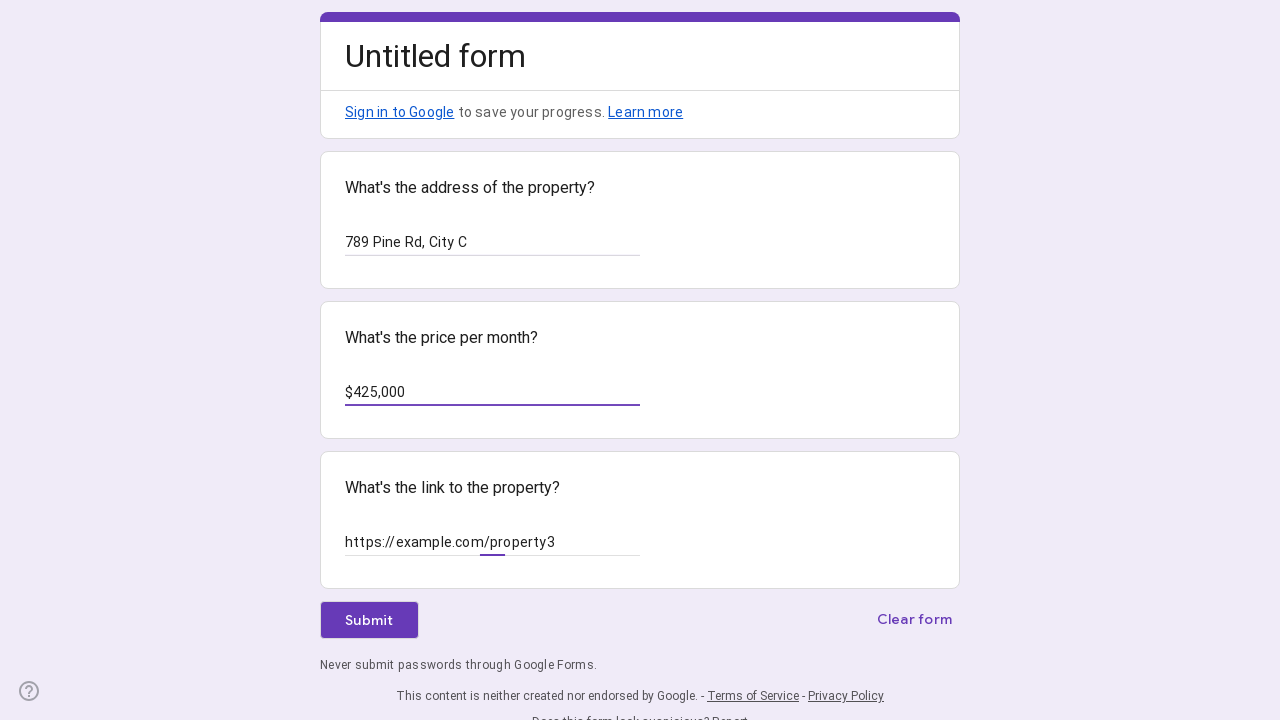

Submitted form entry 3 of 3 at (369, 620) on xpath=//*[@id="mG61Hd"]/div[2]/div/div[3]/div[1]/div[1]/div/span/span
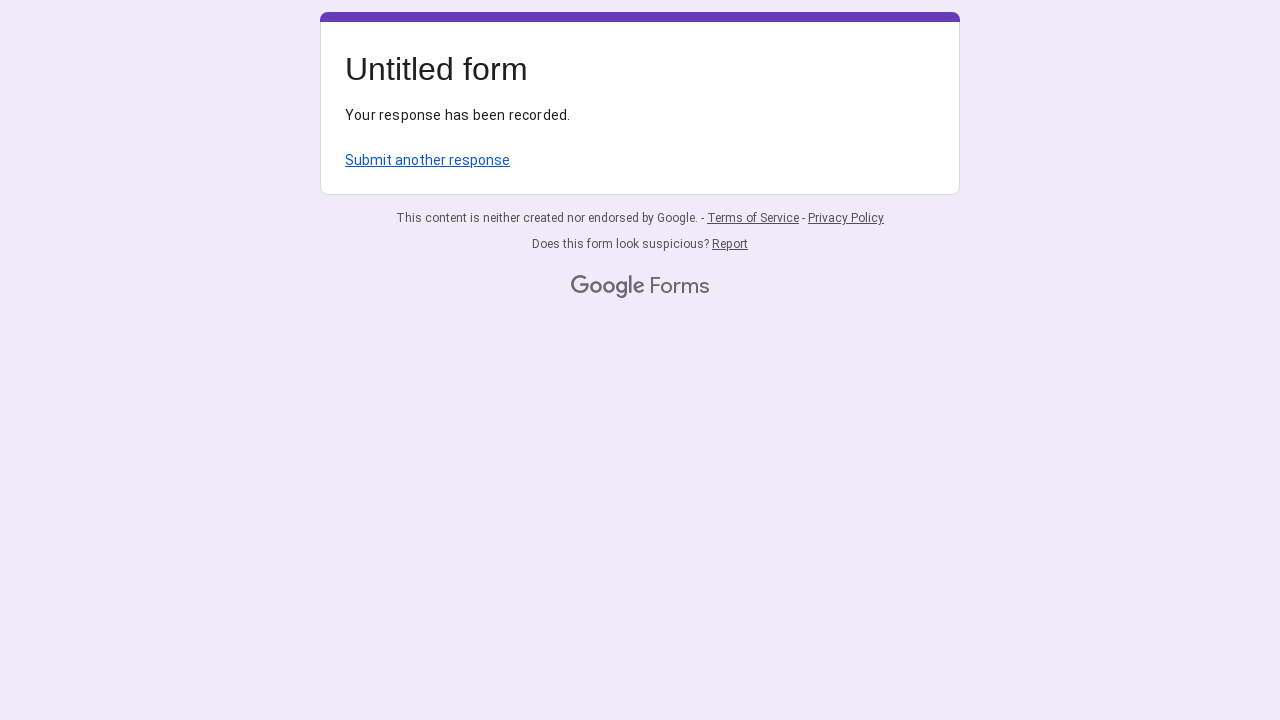

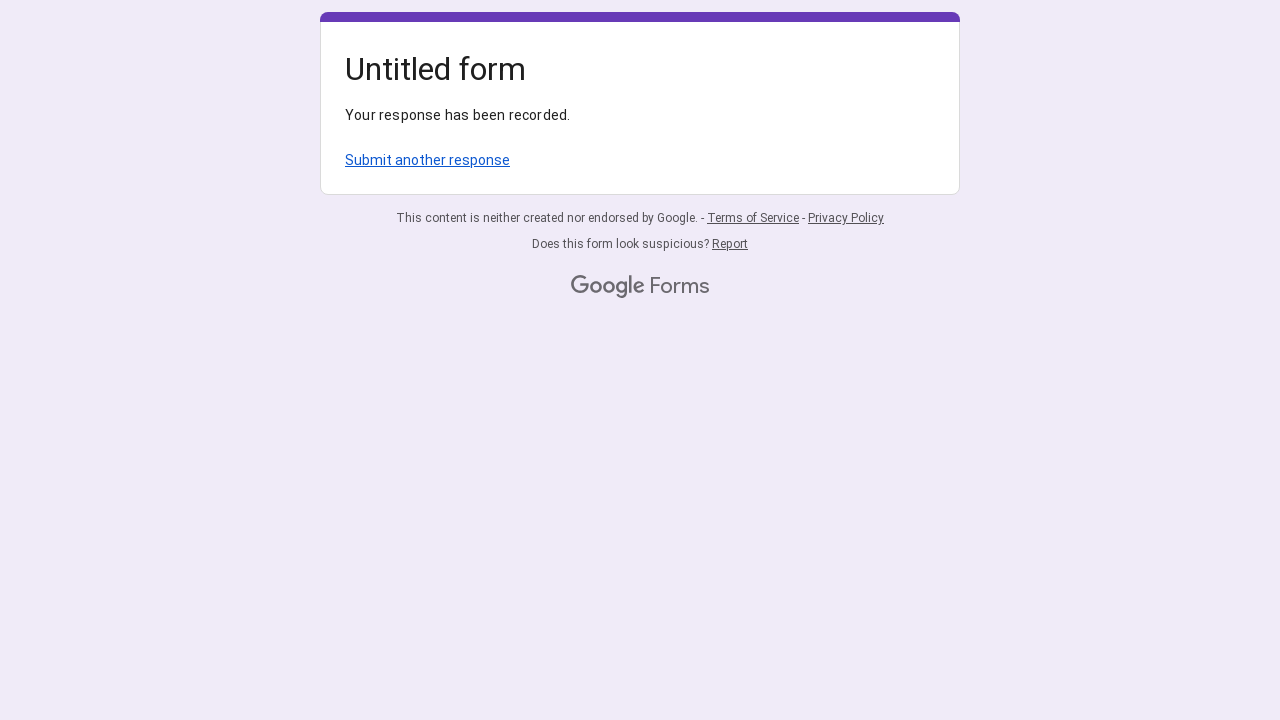